Tests passenger dropdown functionality by opening the passenger selector, incrementing the adult count 4 times, and then closing the dropdown

Starting URL: https://rahulshettyacademy.com/dropdownsPractise/

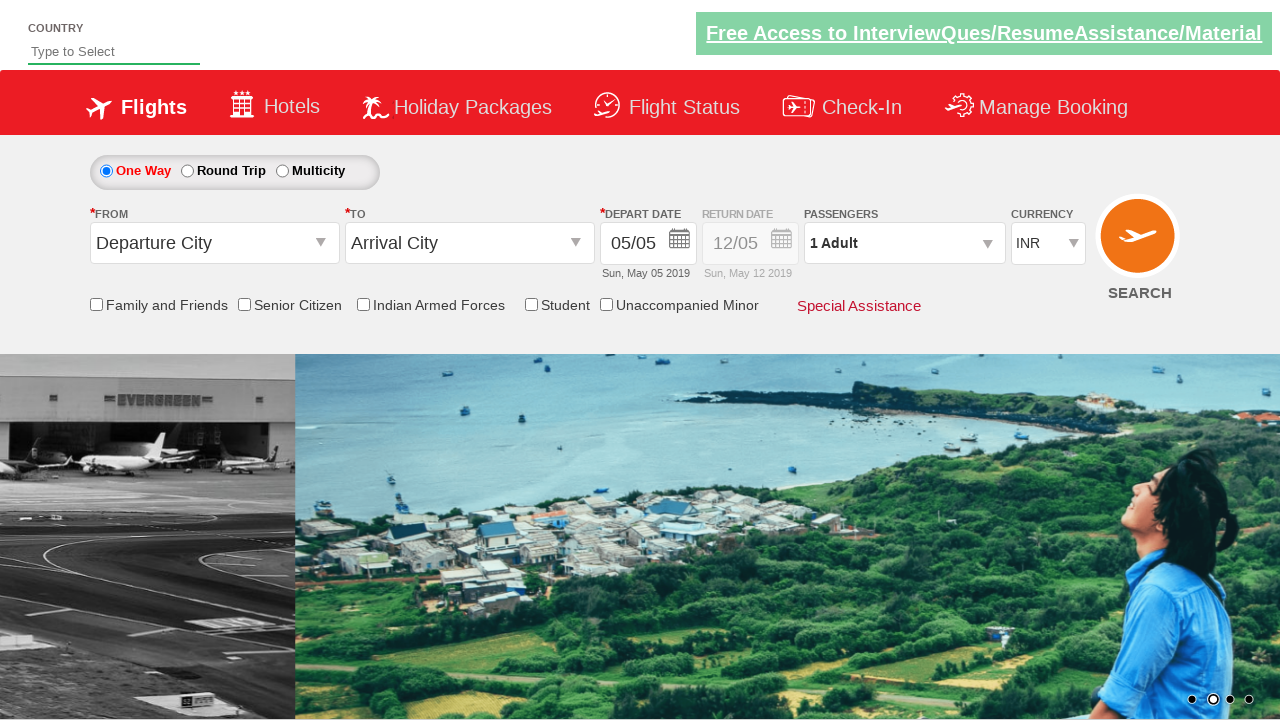

Clicked on passenger info dropdown to open it at (904, 243) on #divpaxinfo
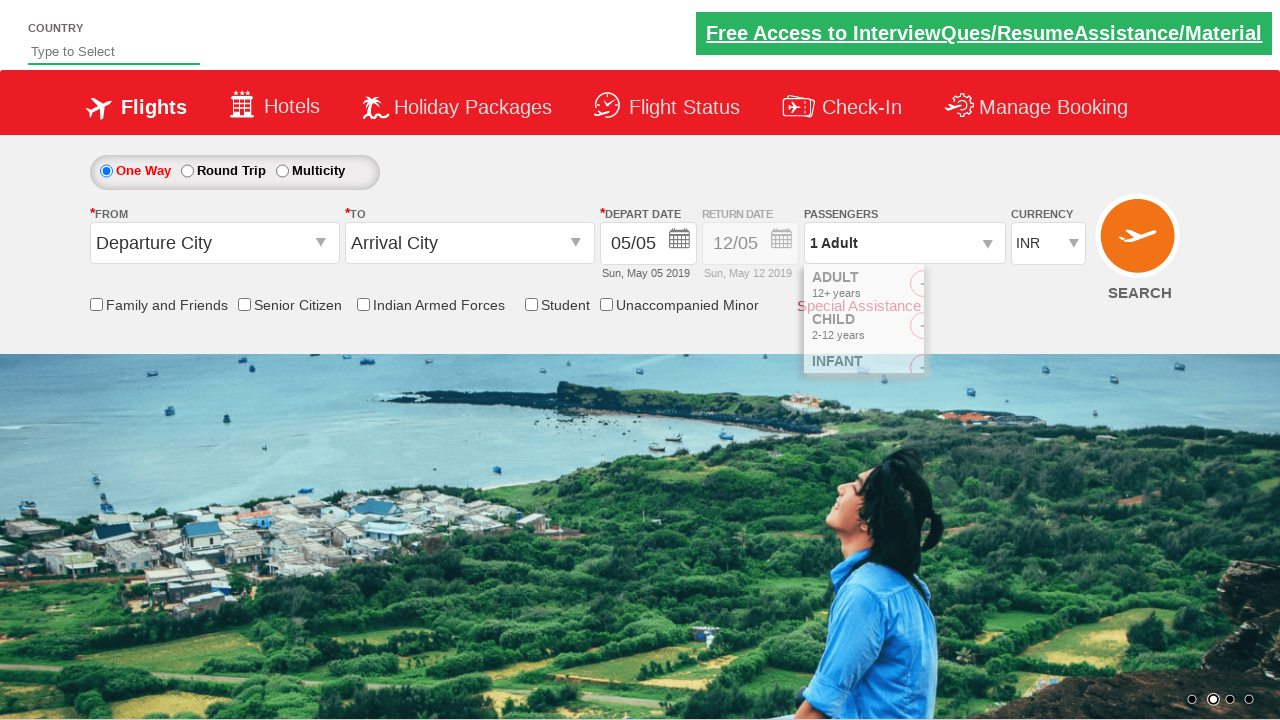

Waited for increment adult button to be visible
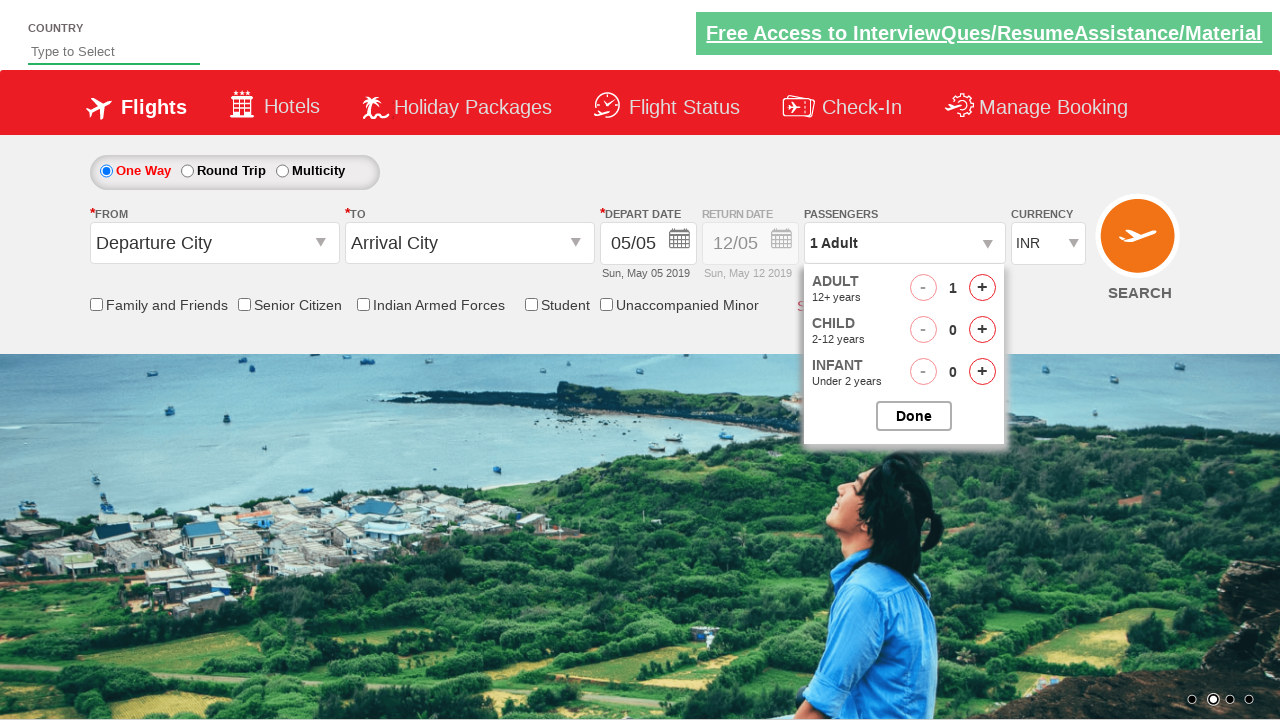

Incremented adult count (iteration 1 of 4) at (982, 288) on #hrefIncAdt
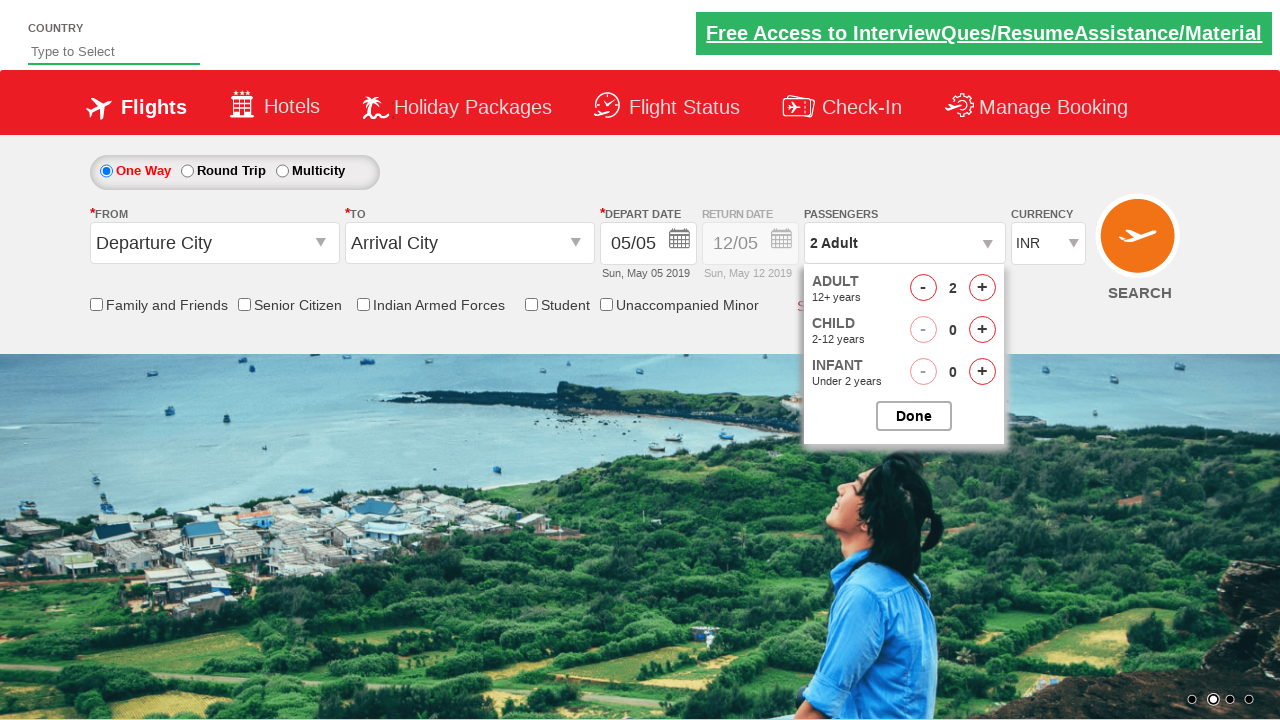

Incremented adult count (iteration 2 of 4) at (982, 288) on #hrefIncAdt
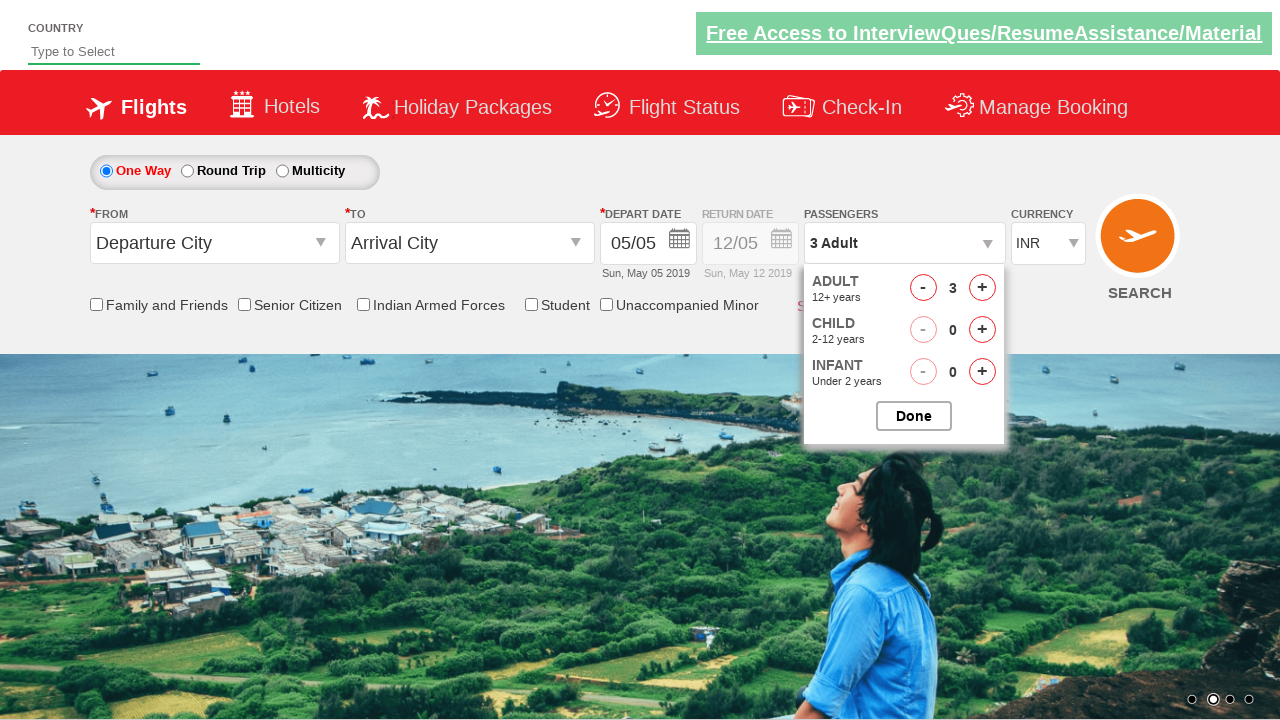

Incremented adult count (iteration 3 of 4) at (982, 288) on #hrefIncAdt
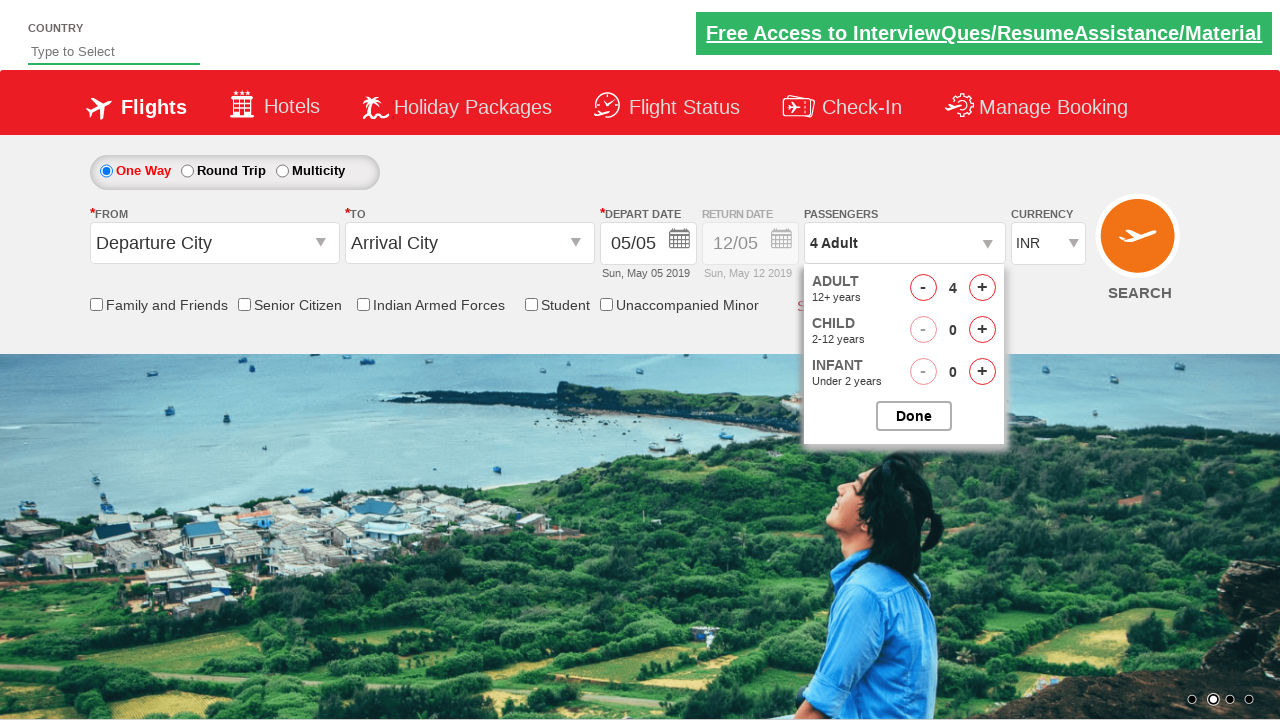

Incremented adult count (iteration 4 of 4) at (982, 288) on #hrefIncAdt
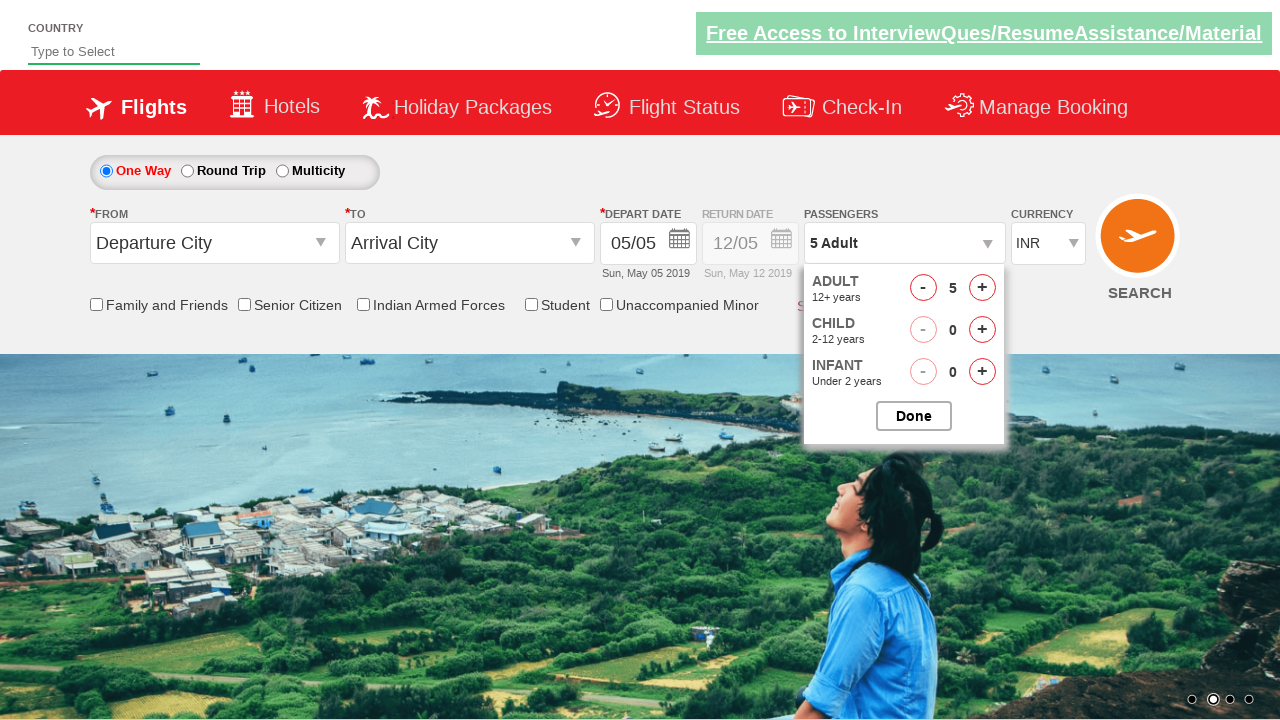

Clicked button to close passenger options dropdown at (914, 416) on #btnclosepaxoption
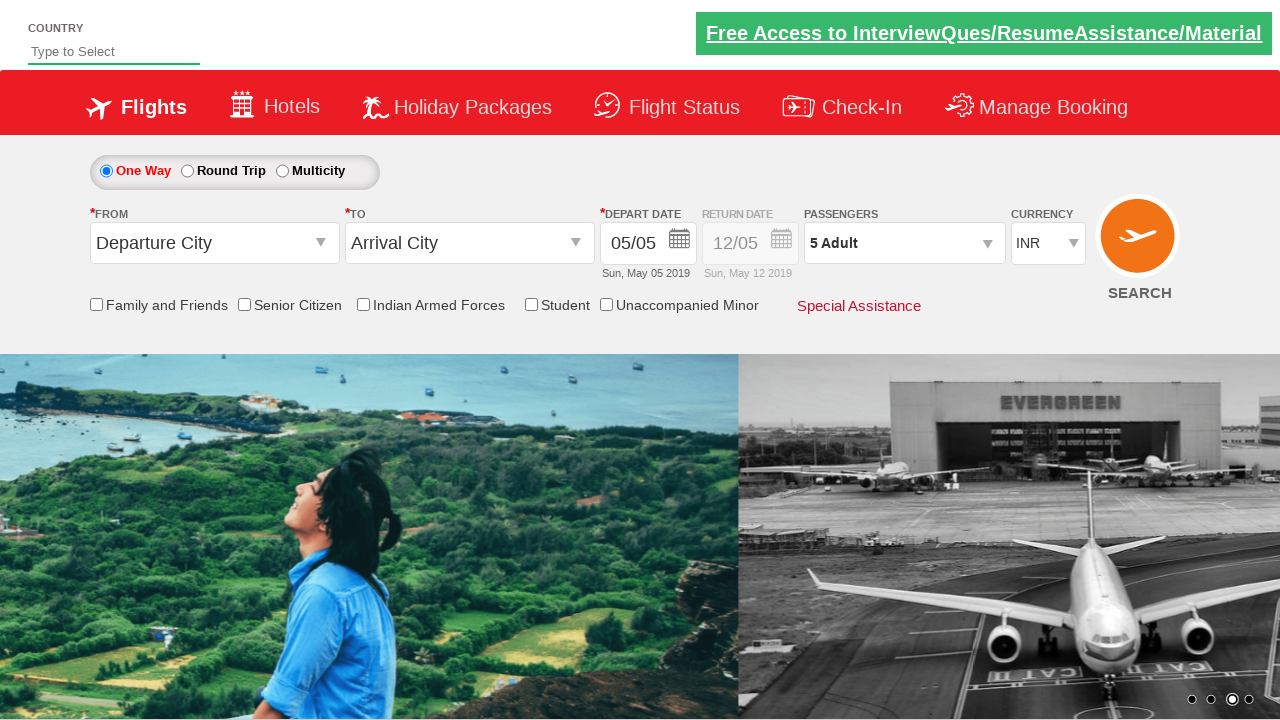

Verified passenger info dropdown closed successfully
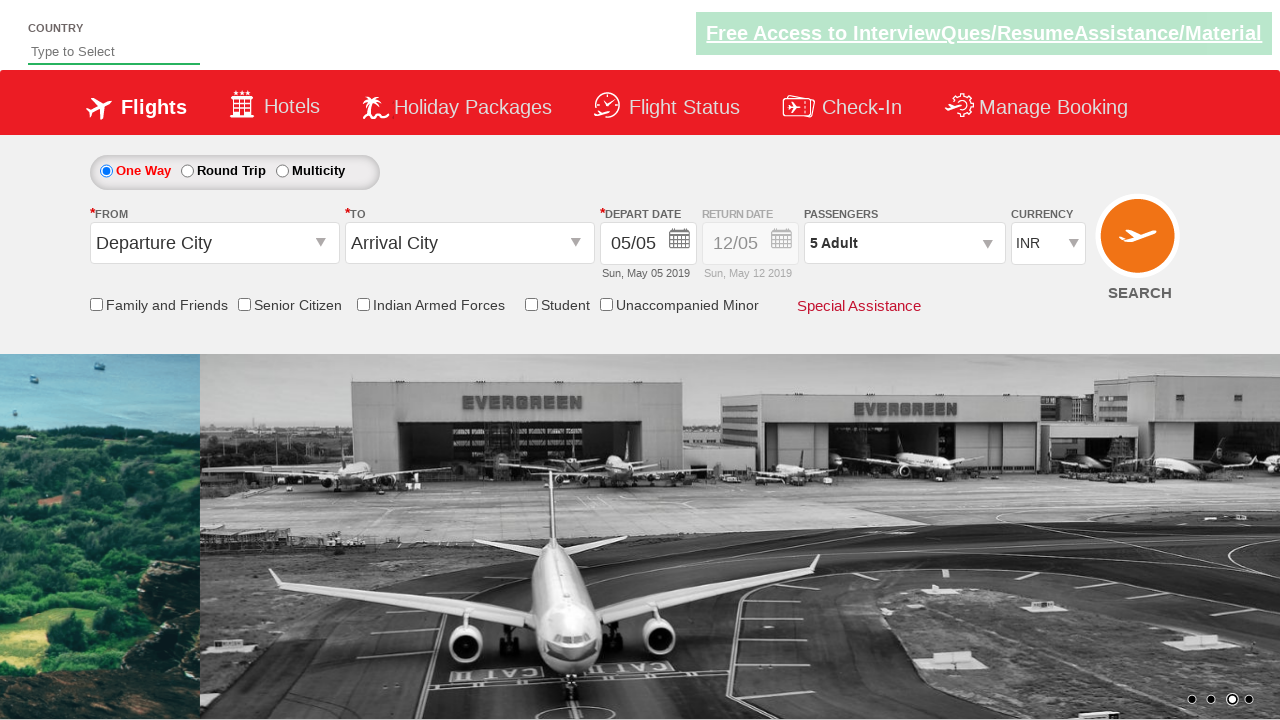

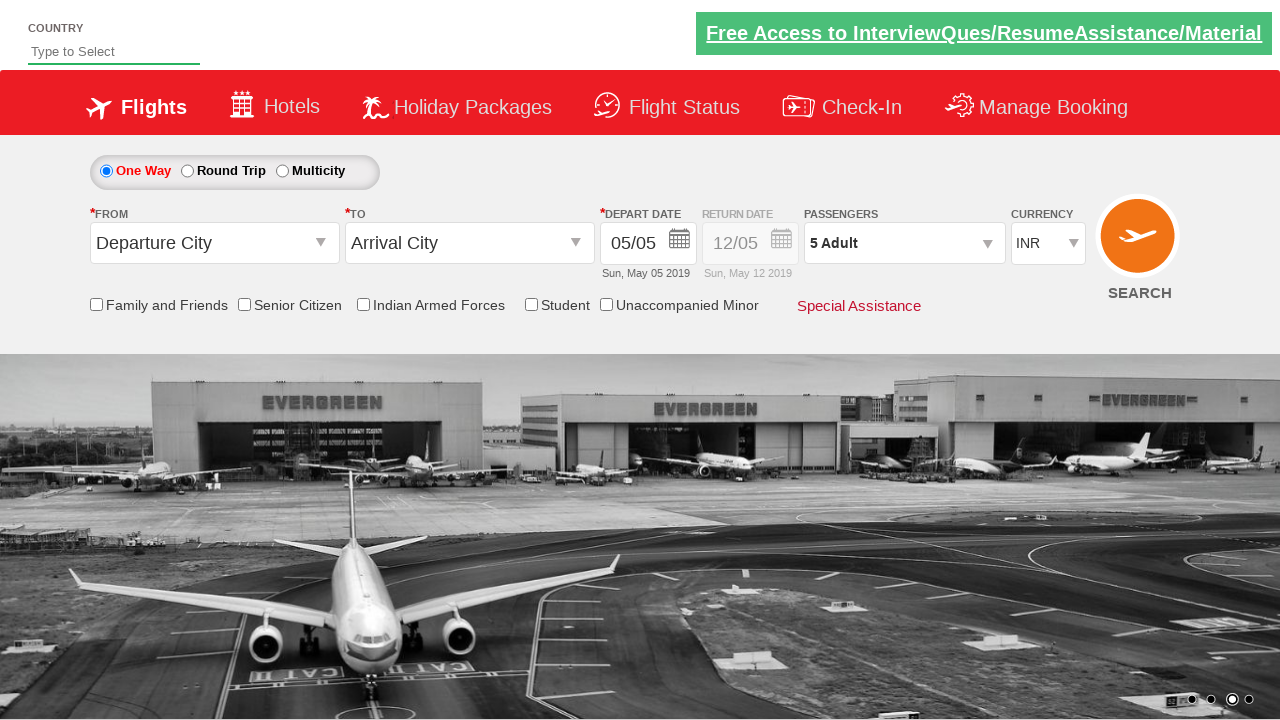